Tests autocomplete subject input by typing a value and pressing Enter to select from dropdown

Starting URL: https://demoqa.com/automation-practice-form

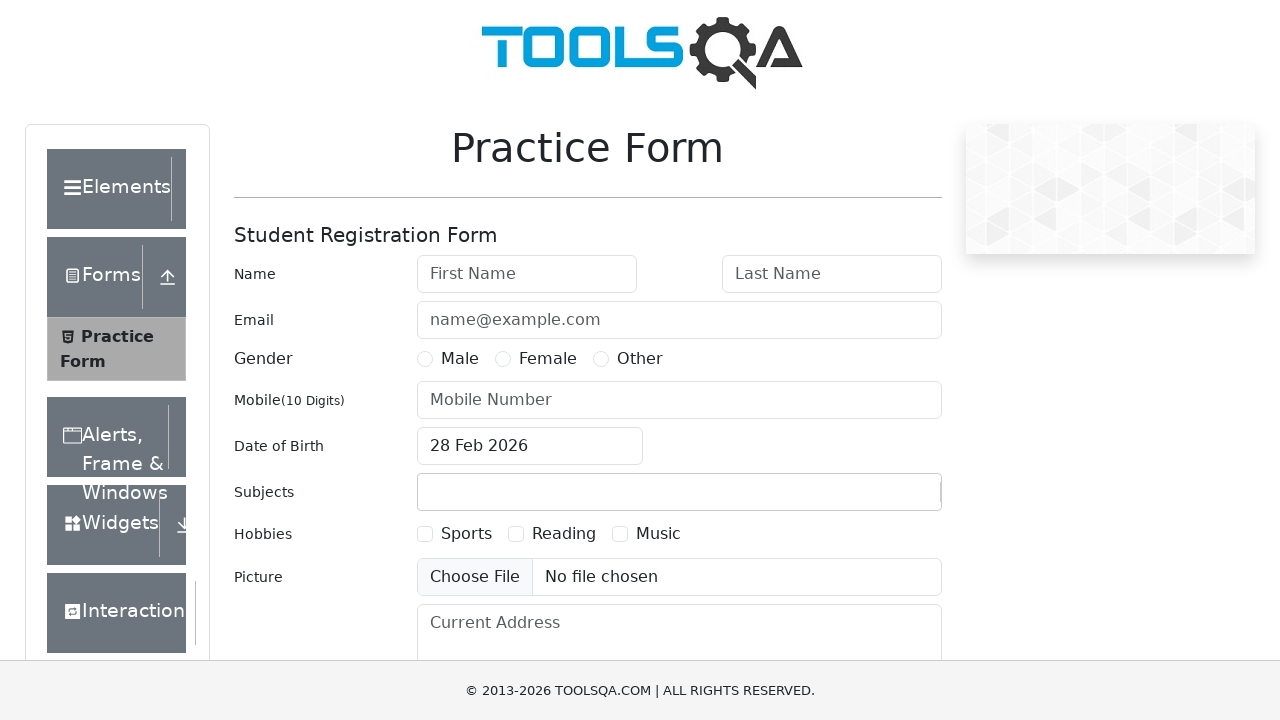

Typed 'Math' into the subjects autocomplete input field on #subjectsInput
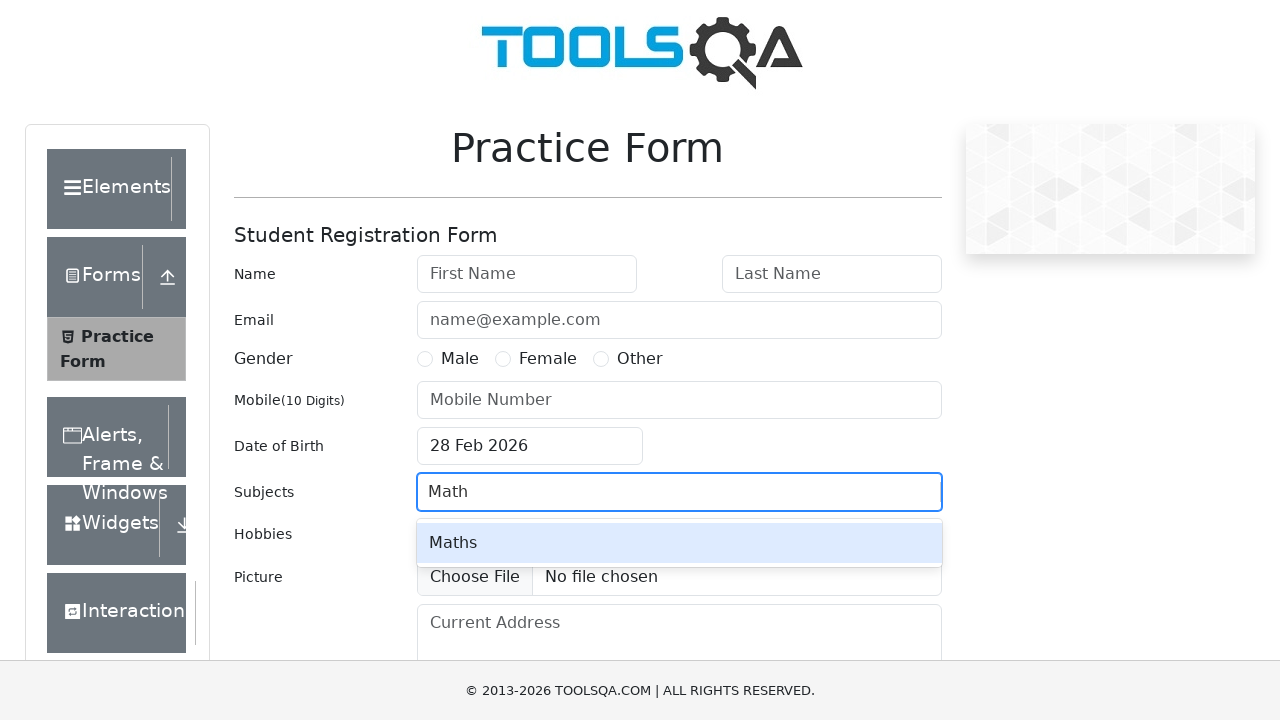

Pressed Enter to select 'Math' from the autocomplete dropdown on #subjectsInput
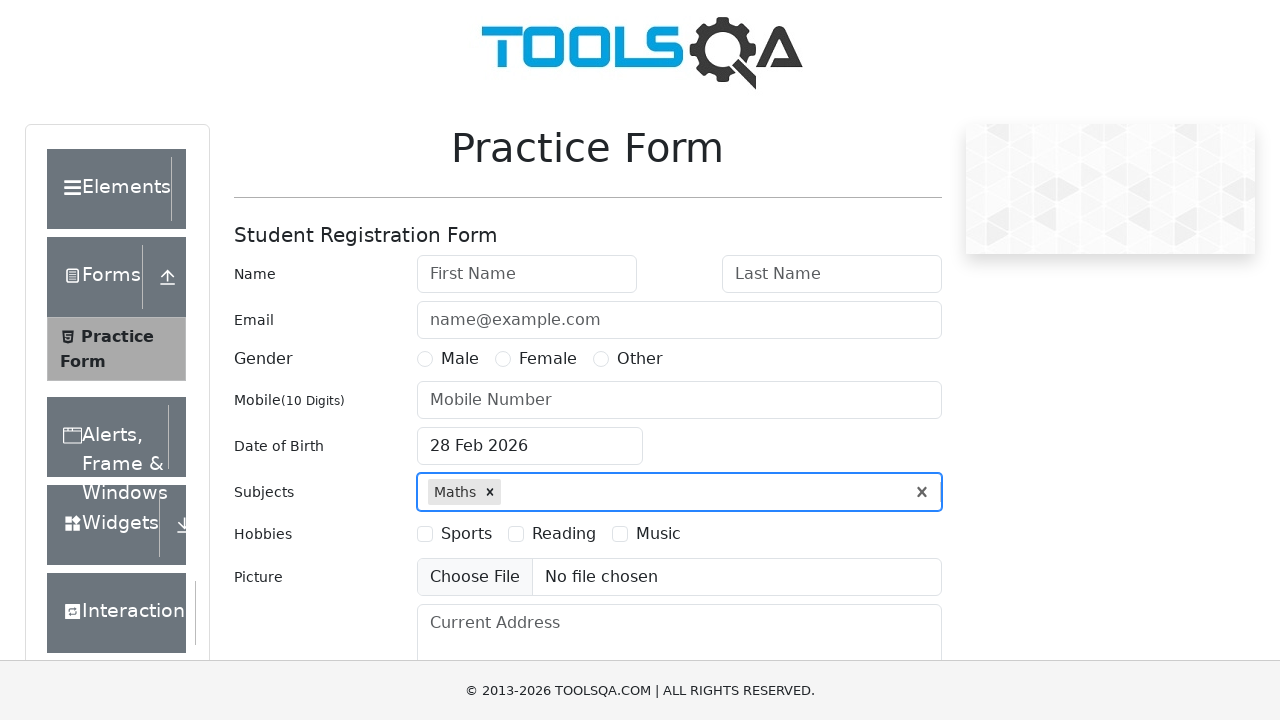

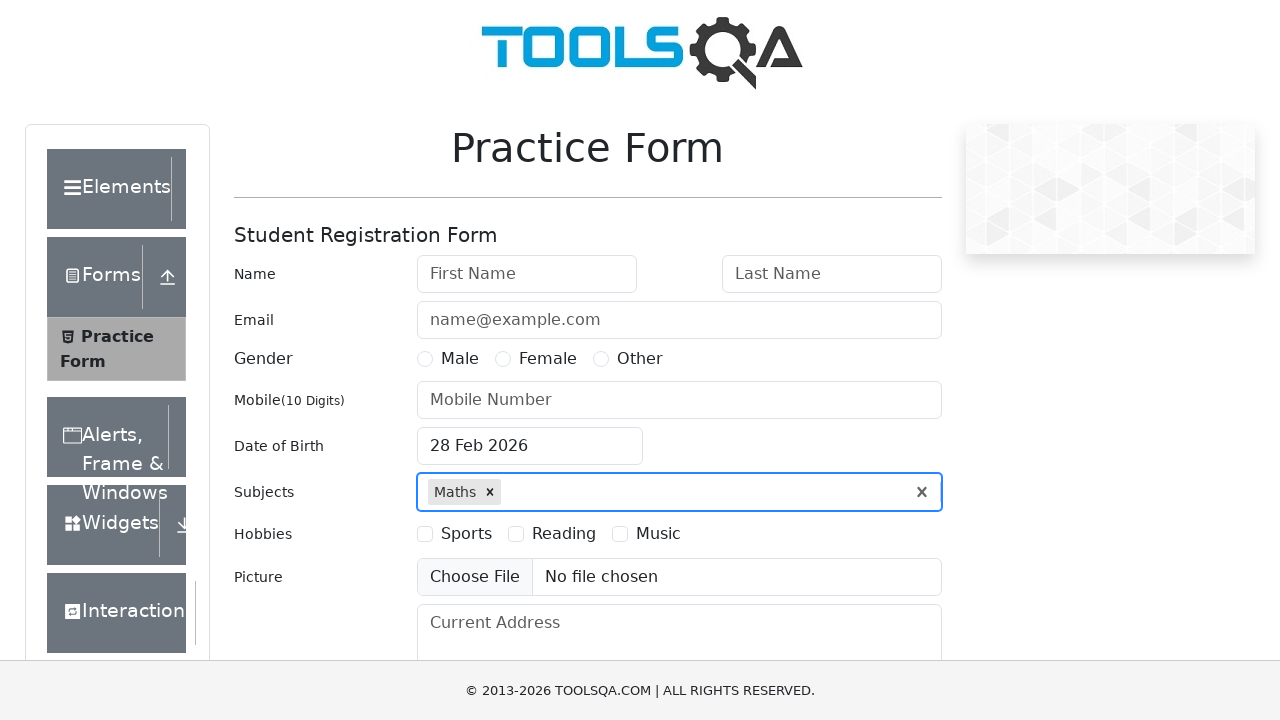